Tests dropdown selection functionality by selecting an option from a dropdown menu

Starting URL: https://practice.cydeo.com/dropdown

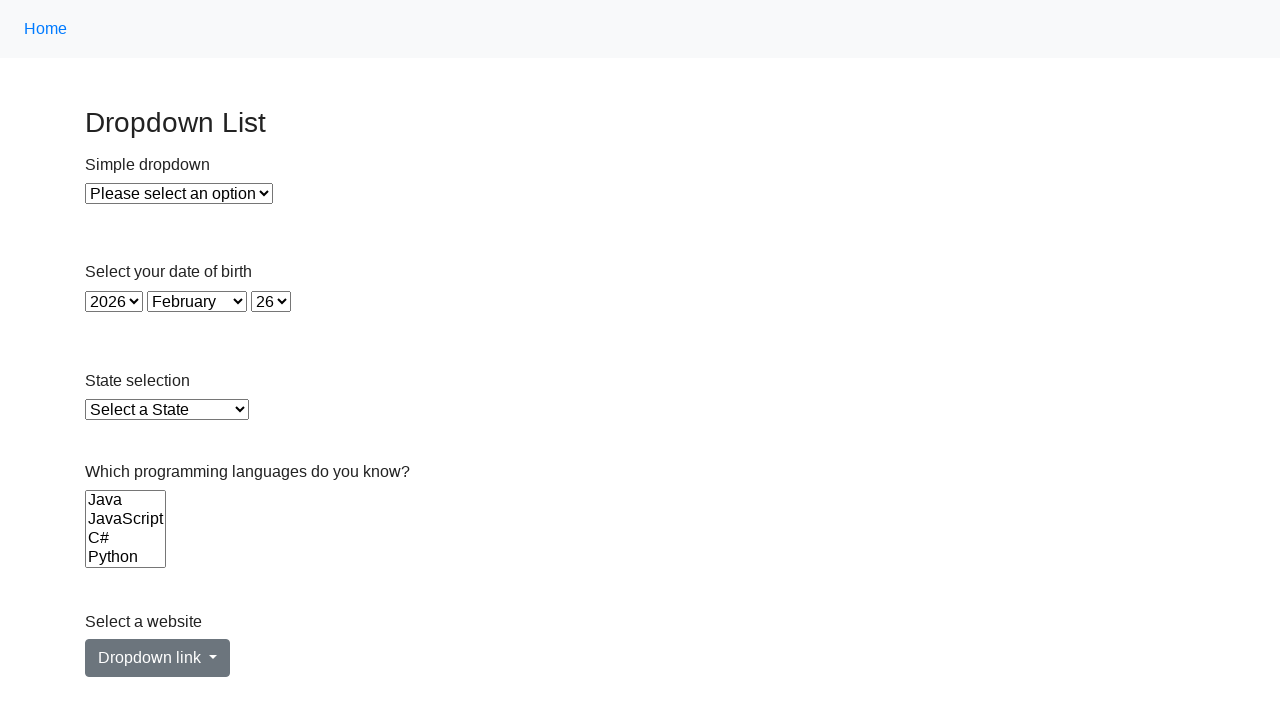

Navigated to dropdown practice page
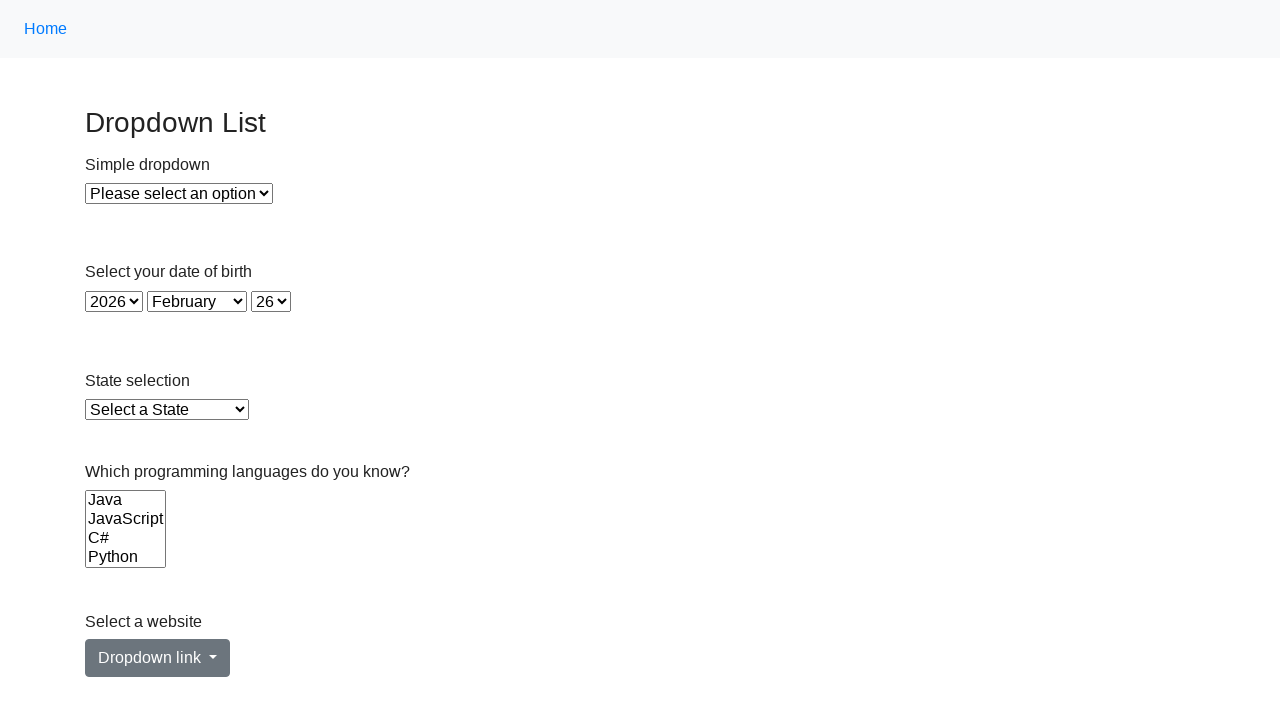

Selected option at index 2 from dropdown menu on //*[@id='dropdown']
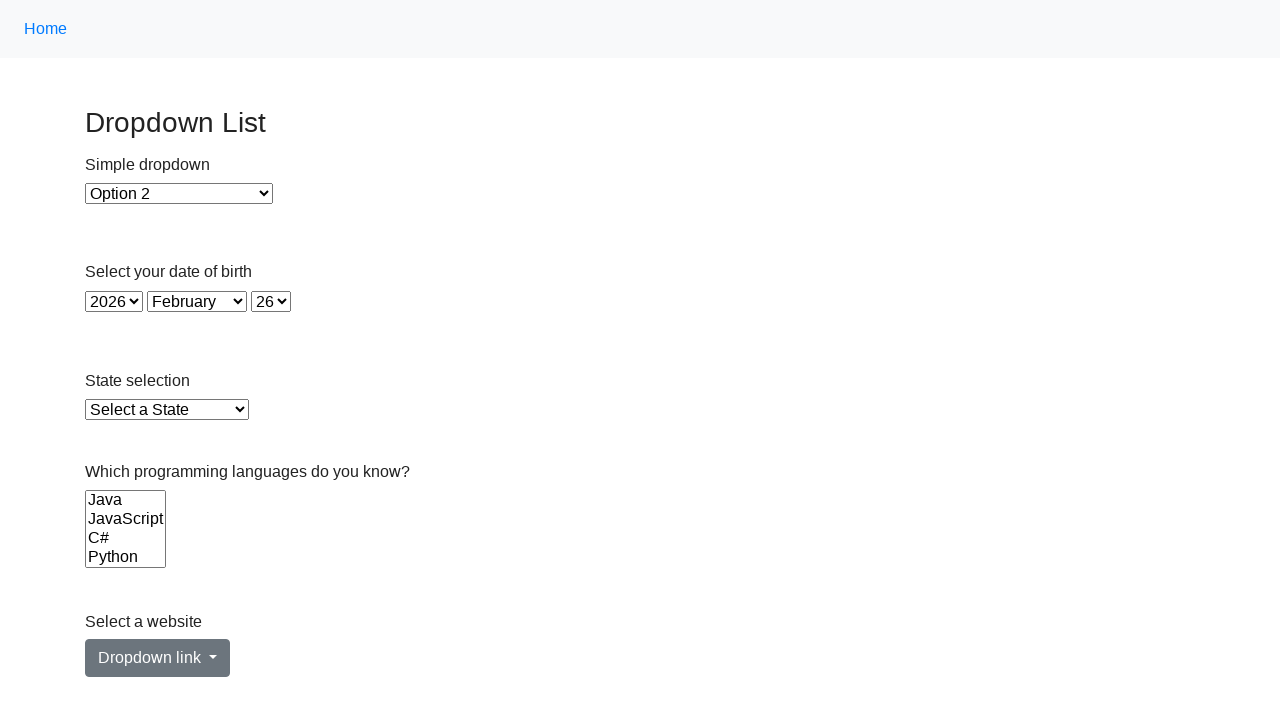

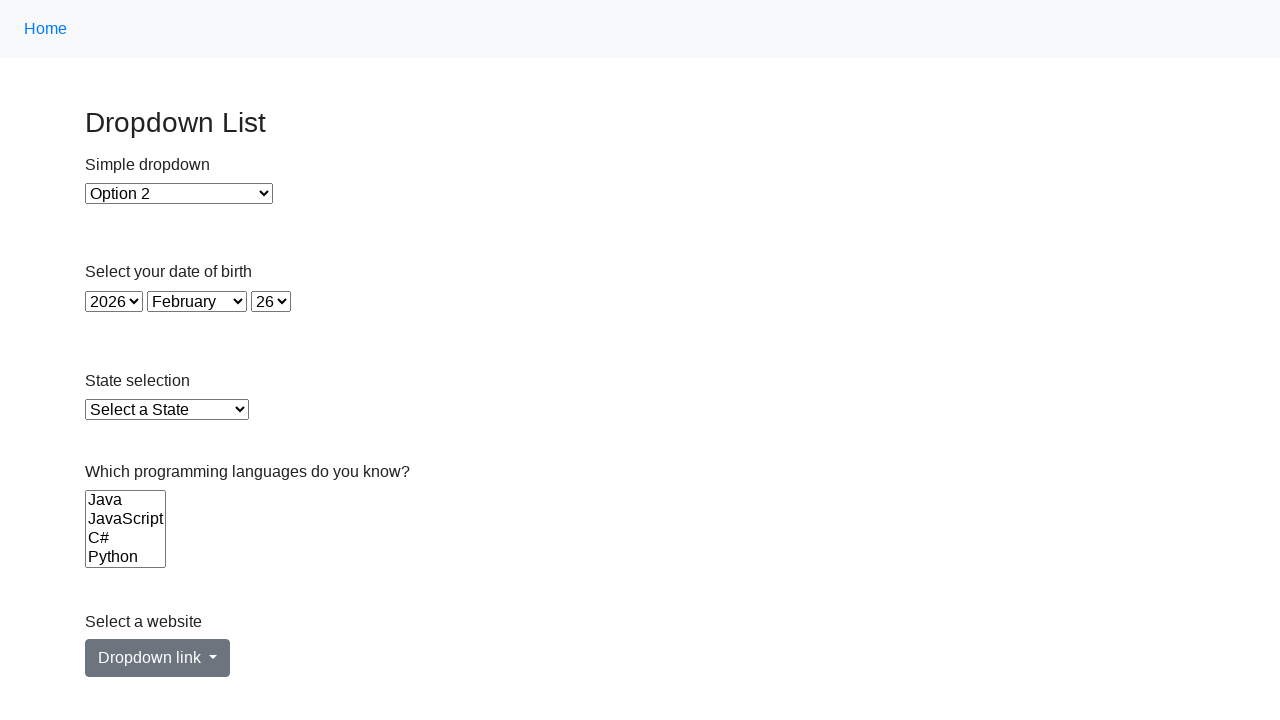